Tests navigation on an Angular demo application by clicking the library navigation button to verify page routing works correctly.

Starting URL: https://rahulshettyacademy.com/angularAppdemo

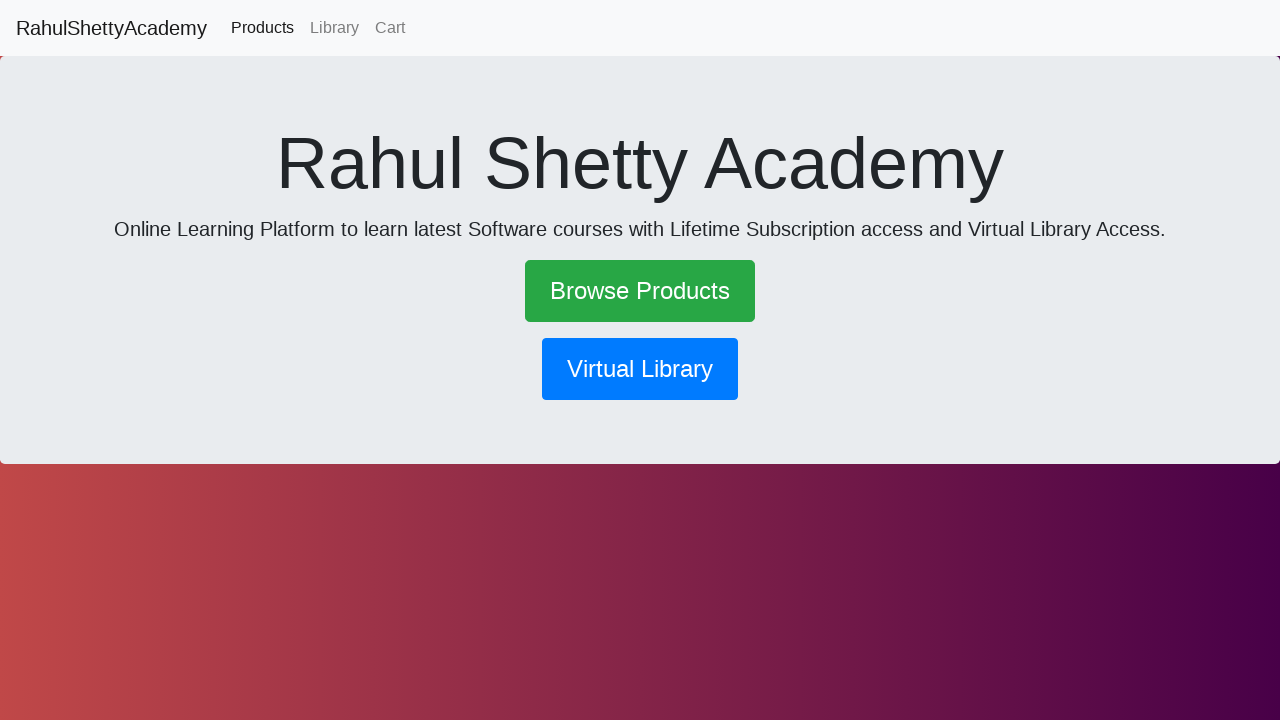

Library navigation button loaded and available
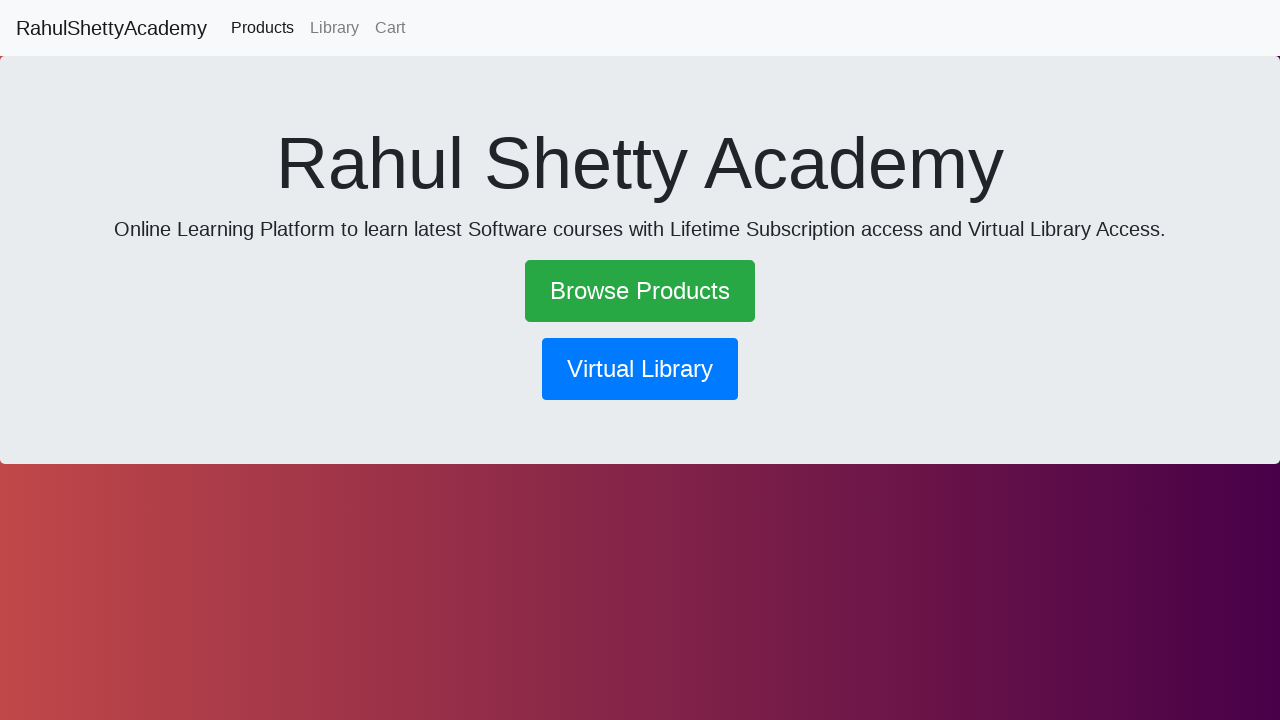

Clicked library navigation button at (640, 369) on button[routerlink='/library']
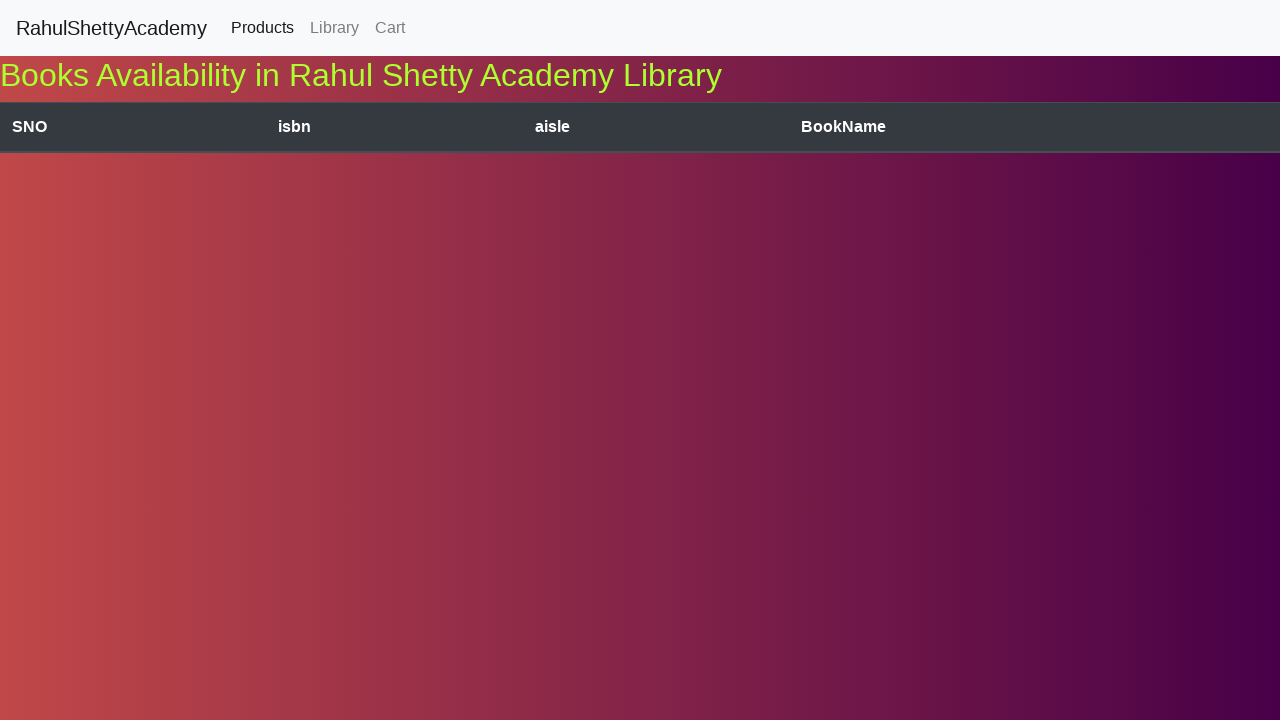

Navigation to library page completed
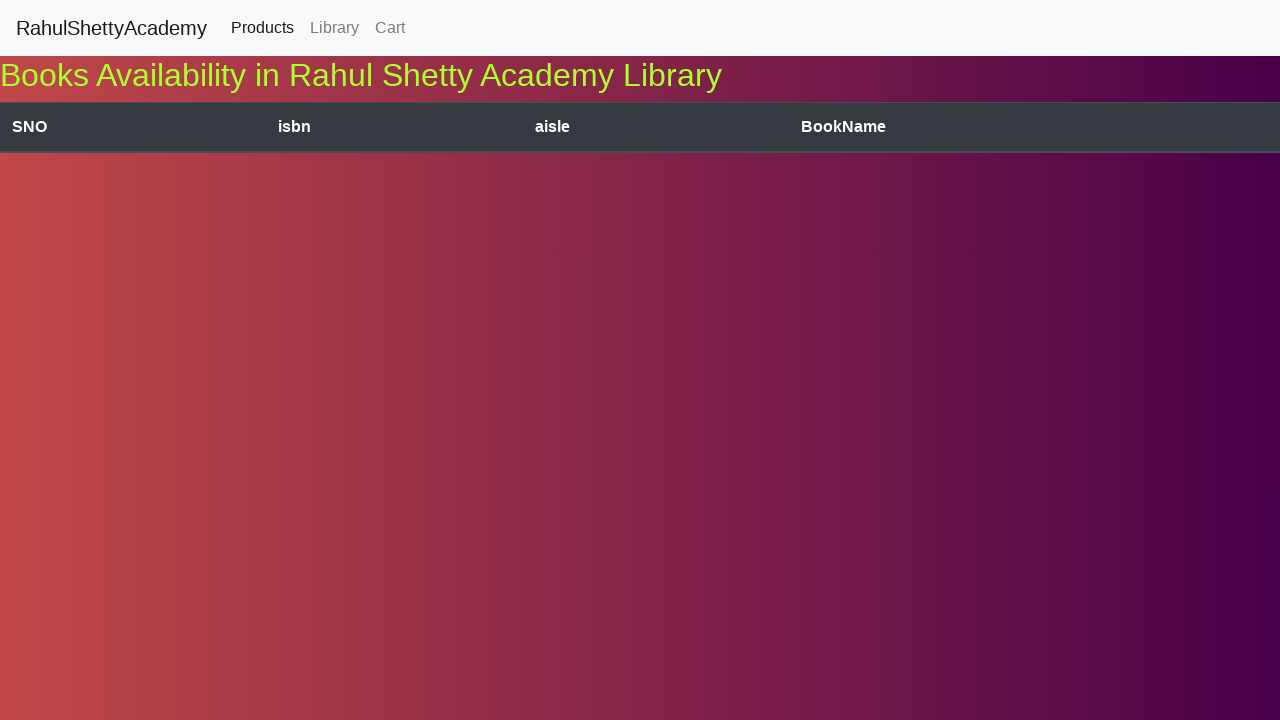

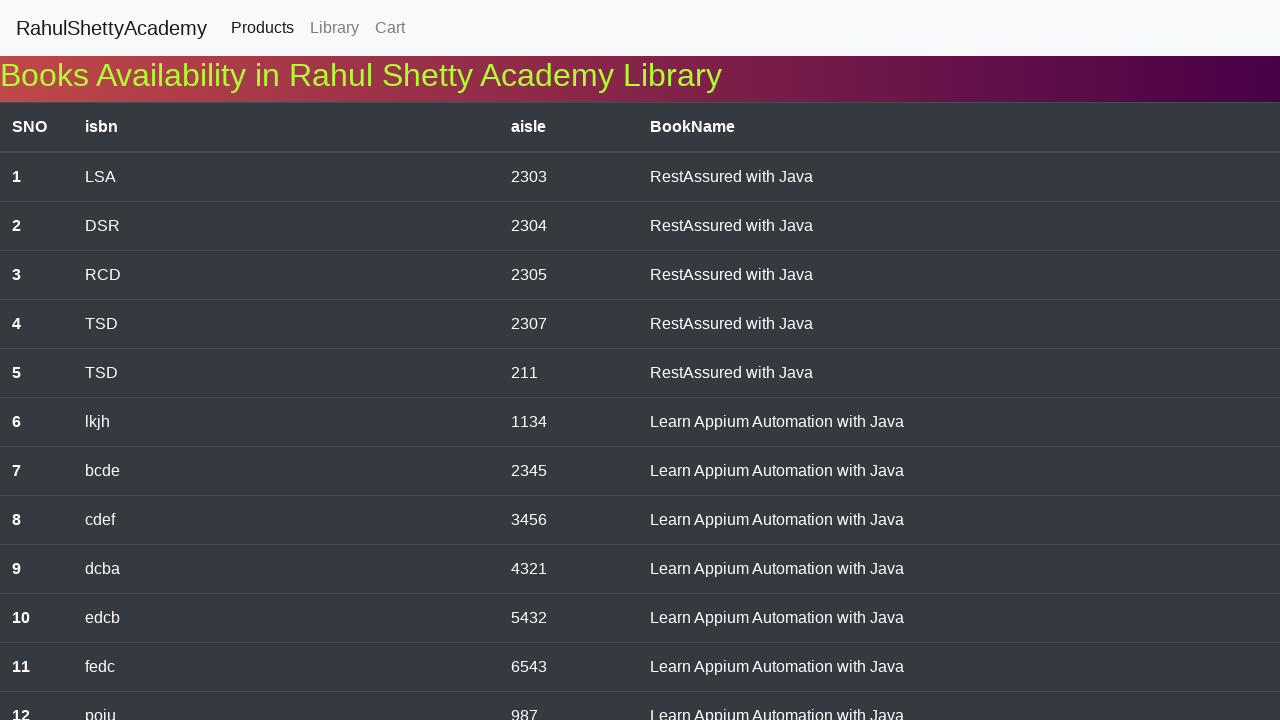